Tests that the currently applied filter link is highlighted with selected class

Starting URL: https://demo.playwright.dev/todomvc

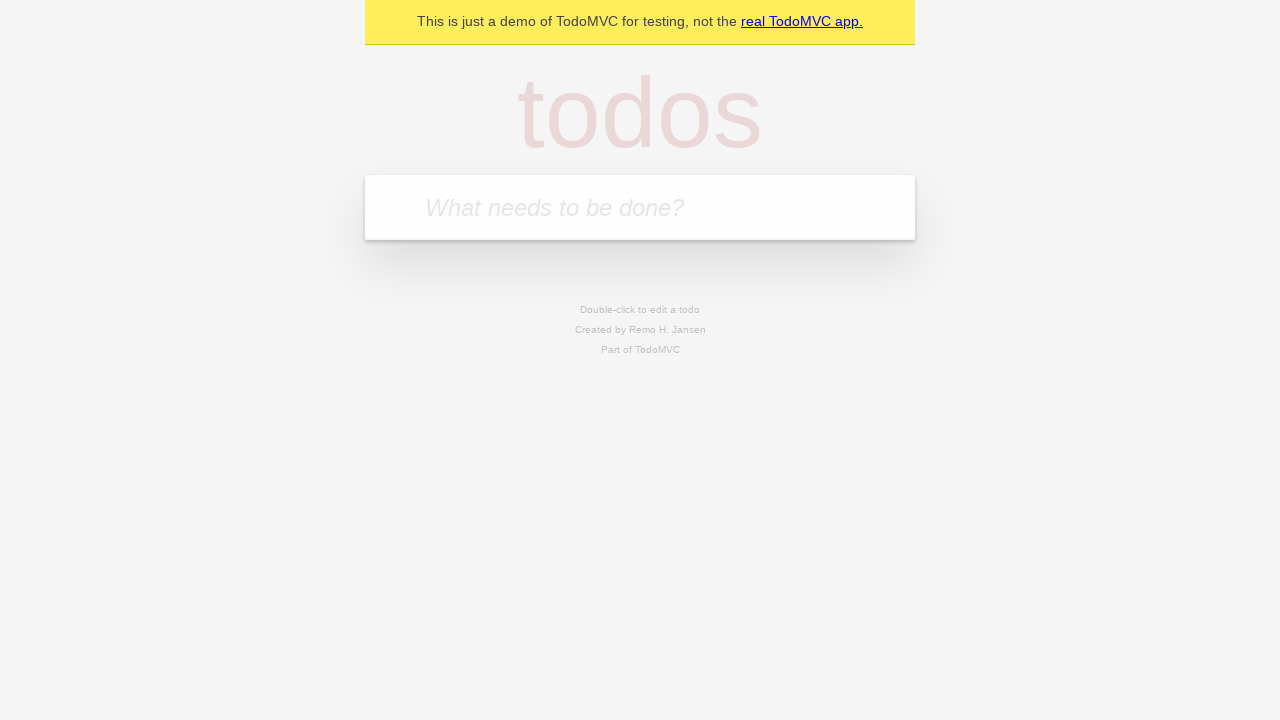

Filled todo input with 'buy some cheese' on internal:attr=[placeholder="What needs to be done?"i]
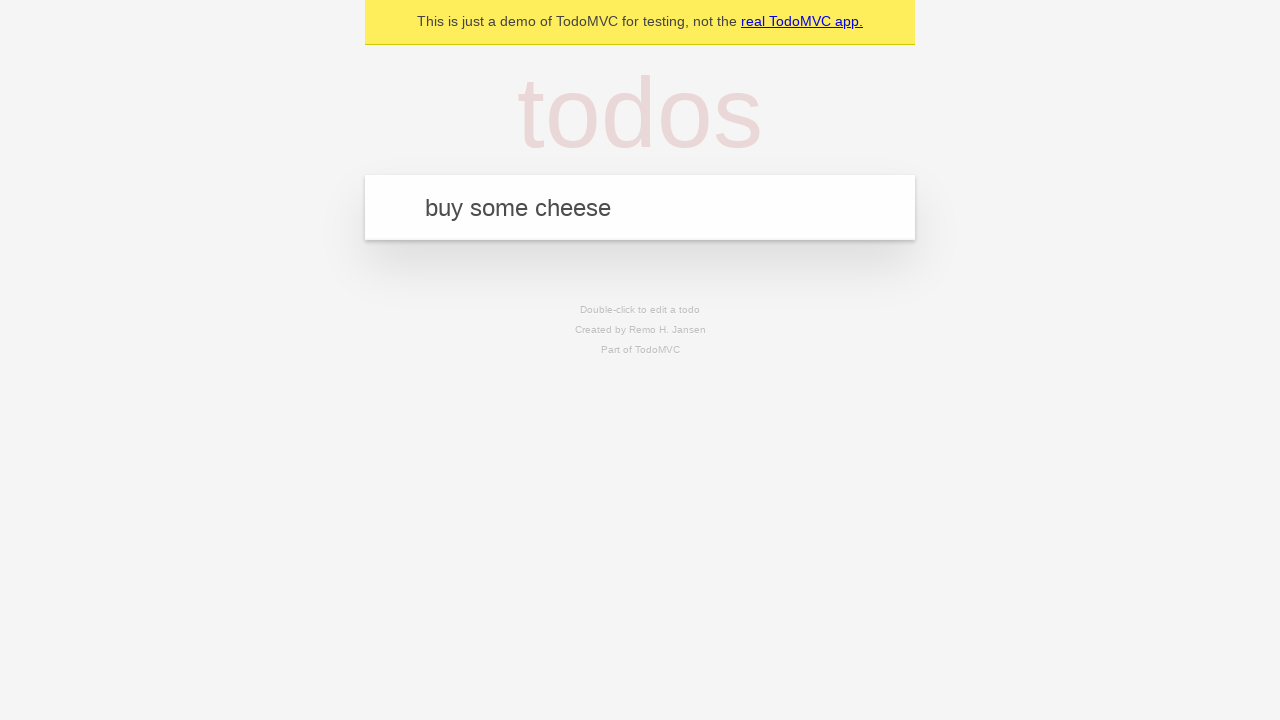

Pressed Enter to create todo 'buy some cheese' on internal:attr=[placeholder="What needs to be done?"i]
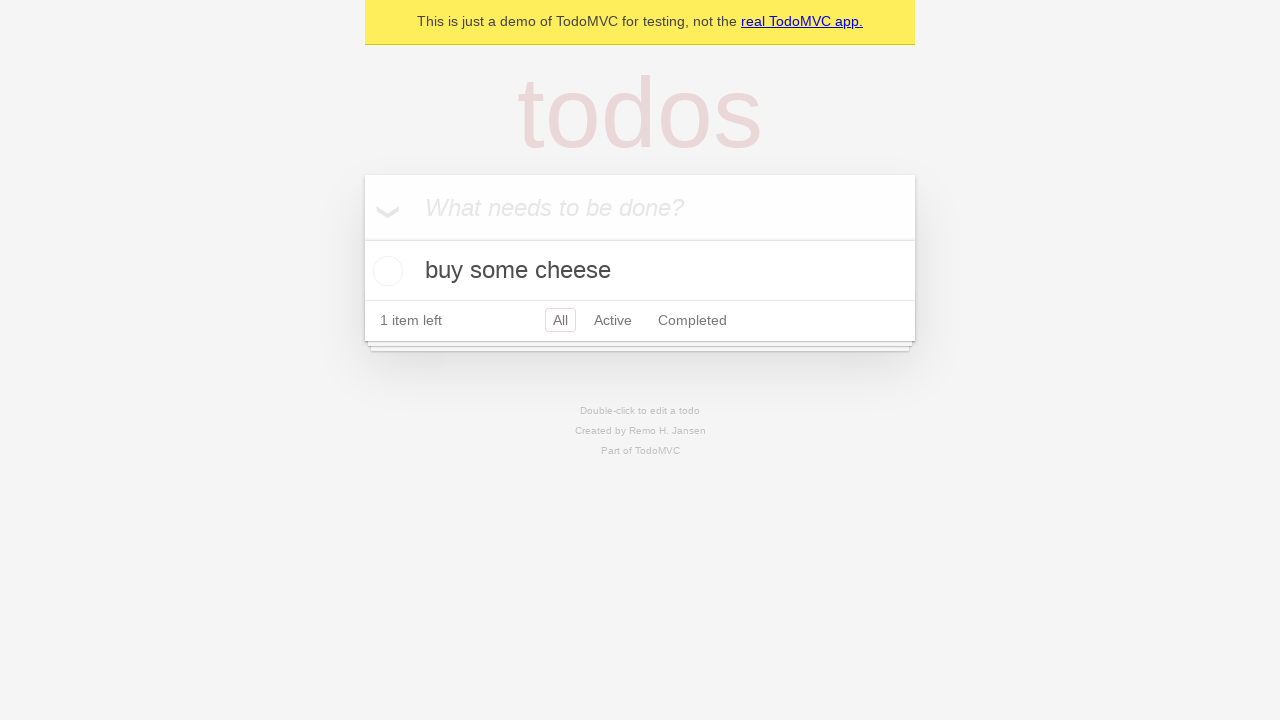

Filled todo input with 'feed the cat' on internal:attr=[placeholder="What needs to be done?"i]
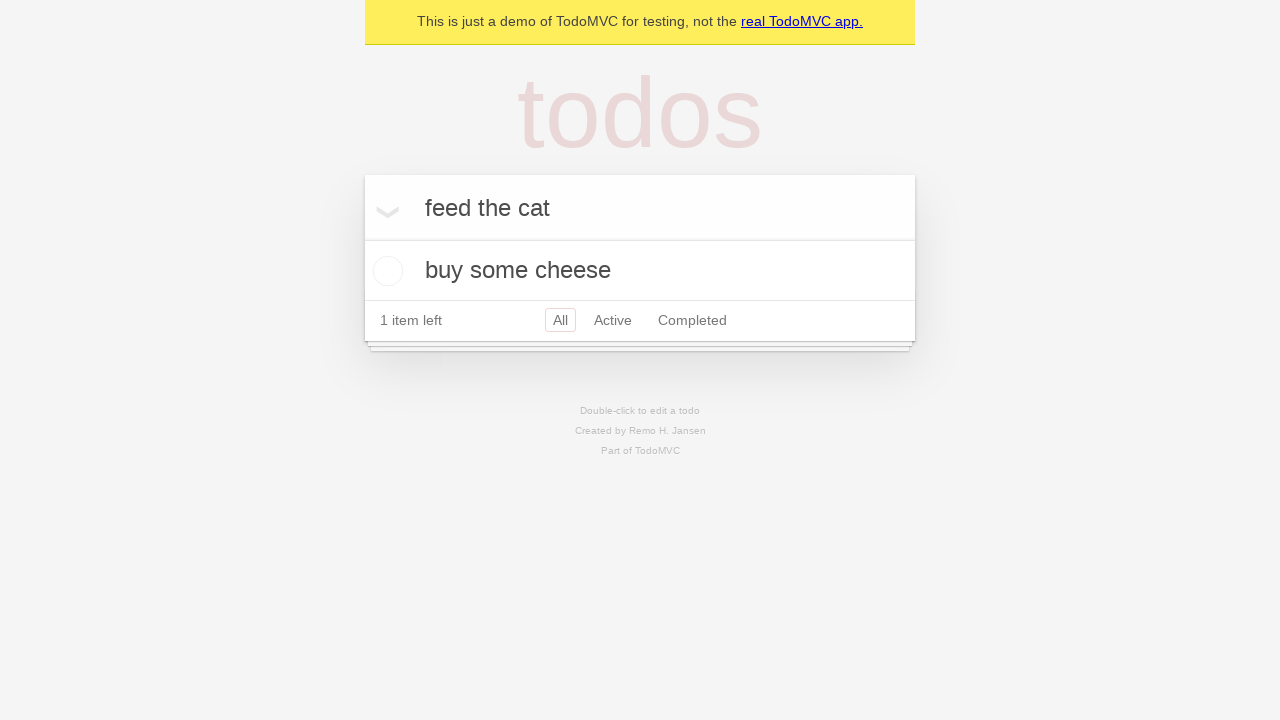

Pressed Enter to create todo 'feed the cat' on internal:attr=[placeholder="What needs to be done?"i]
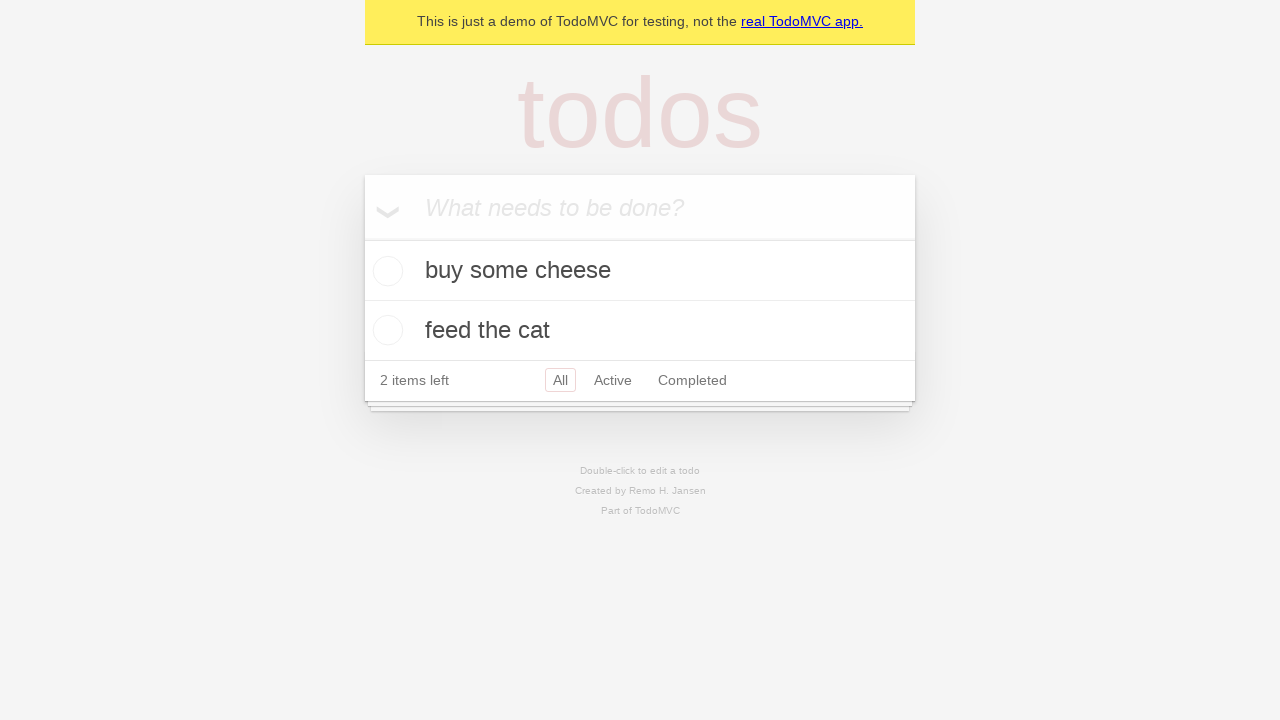

Filled todo input with 'book a doctors appointment' on internal:attr=[placeholder="What needs to be done?"i]
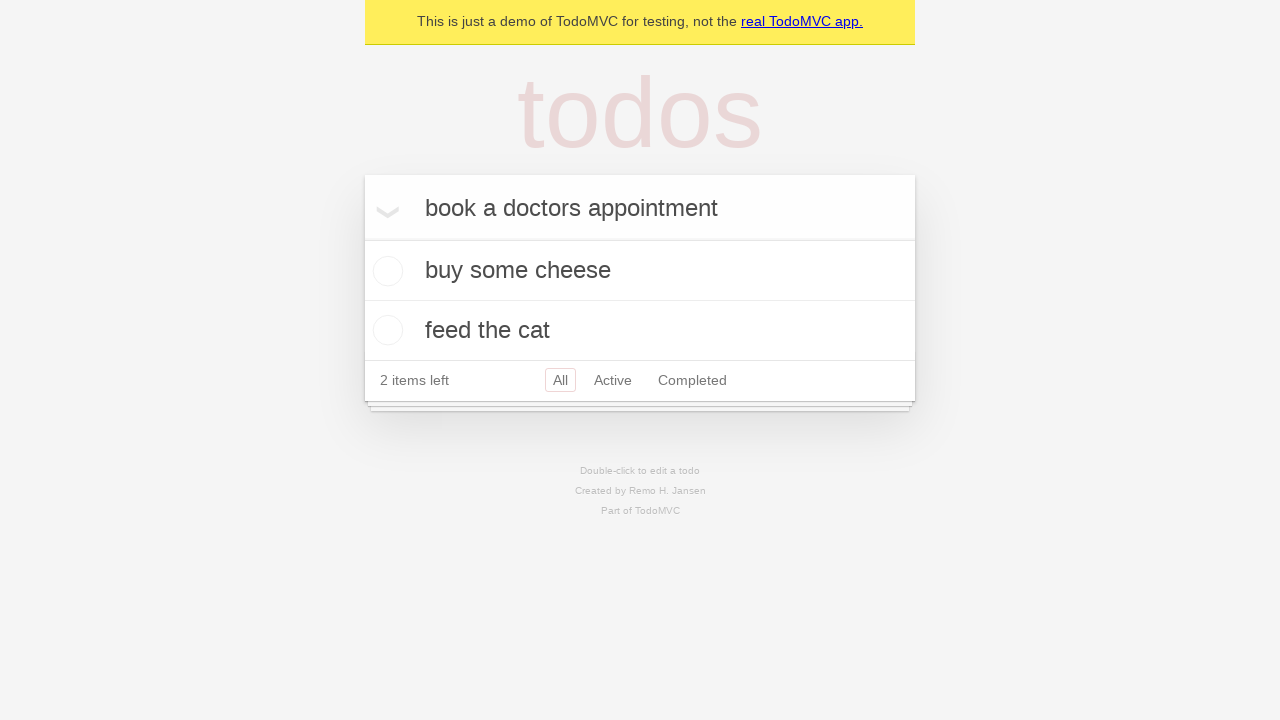

Pressed Enter to create todo 'book a doctors appointment' on internal:attr=[placeholder="What needs to be done?"i]
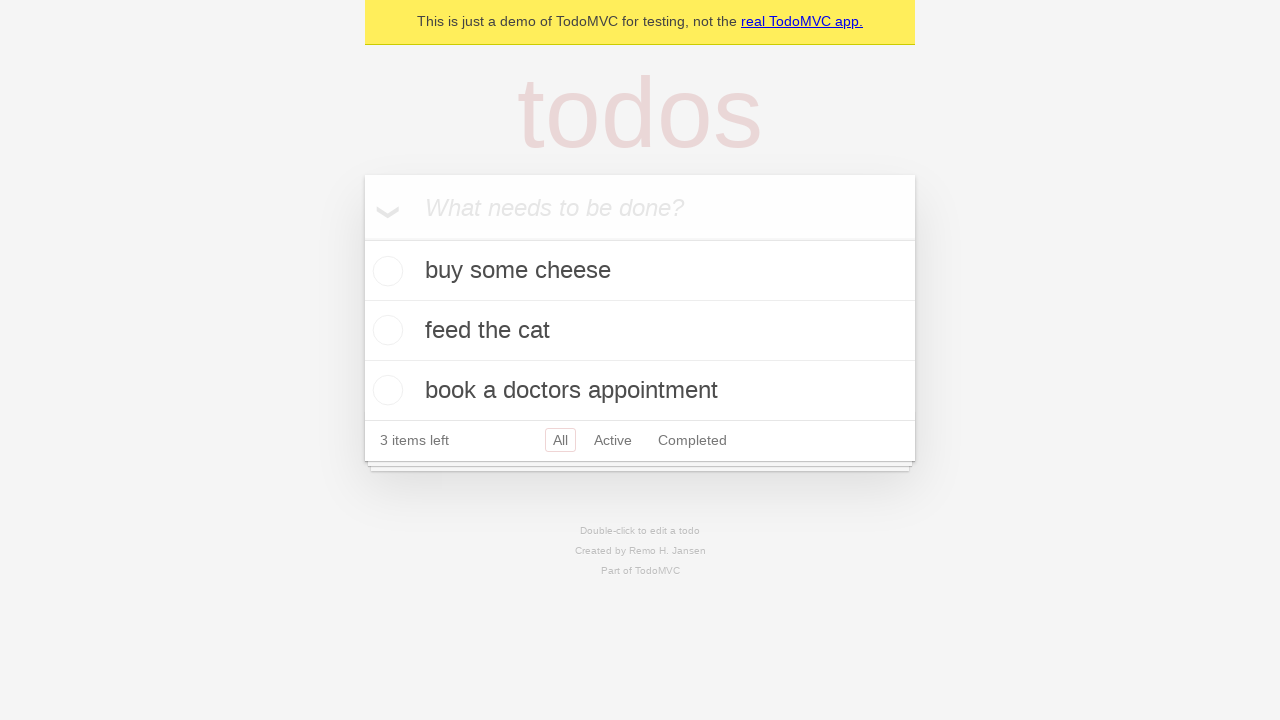

Clicked Active filter link at (613, 440) on internal:role=link[name="Active"i]
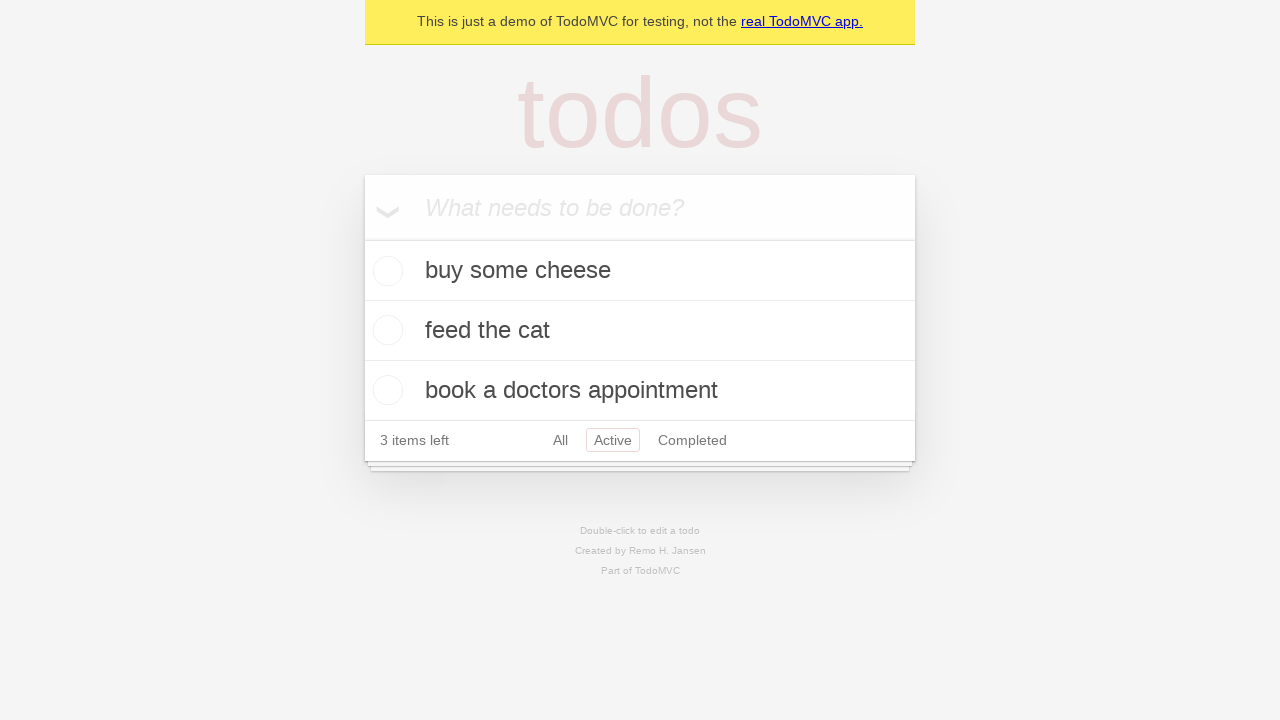

Clicked Completed filter link to verify currently applied filter is highlighted with selected class at (692, 440) on internal:role=link[name="Completed"i]
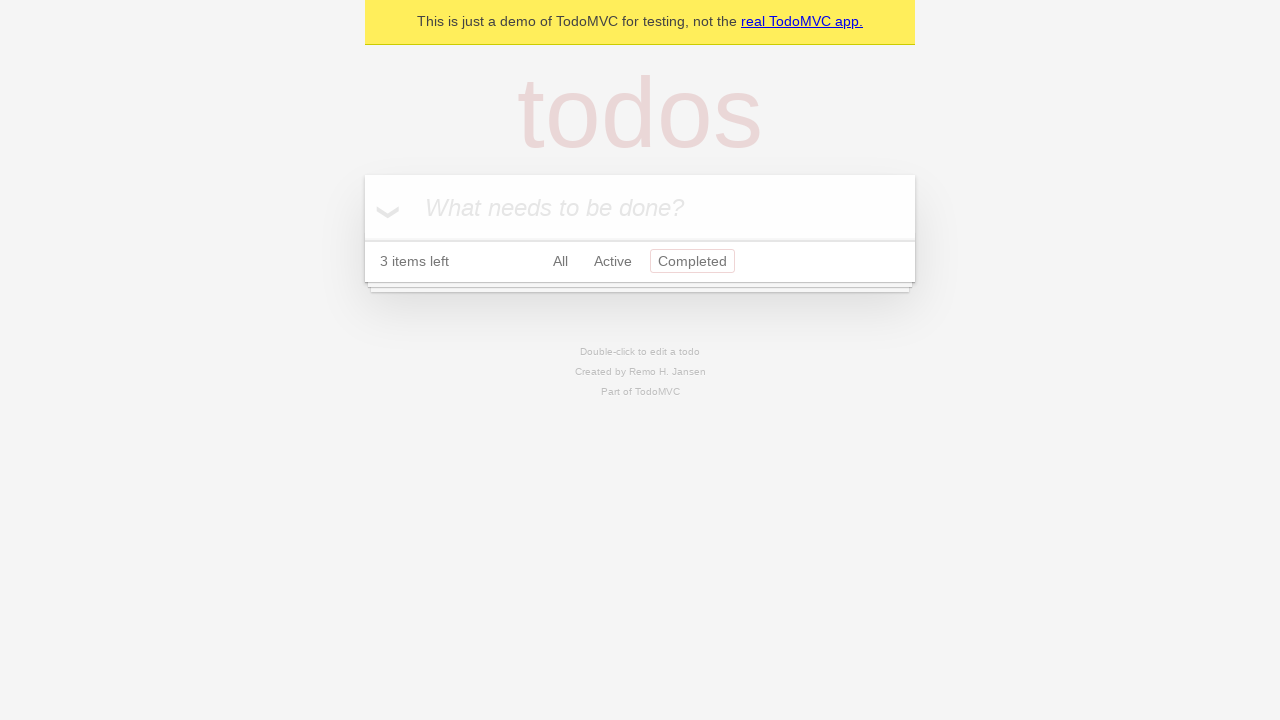

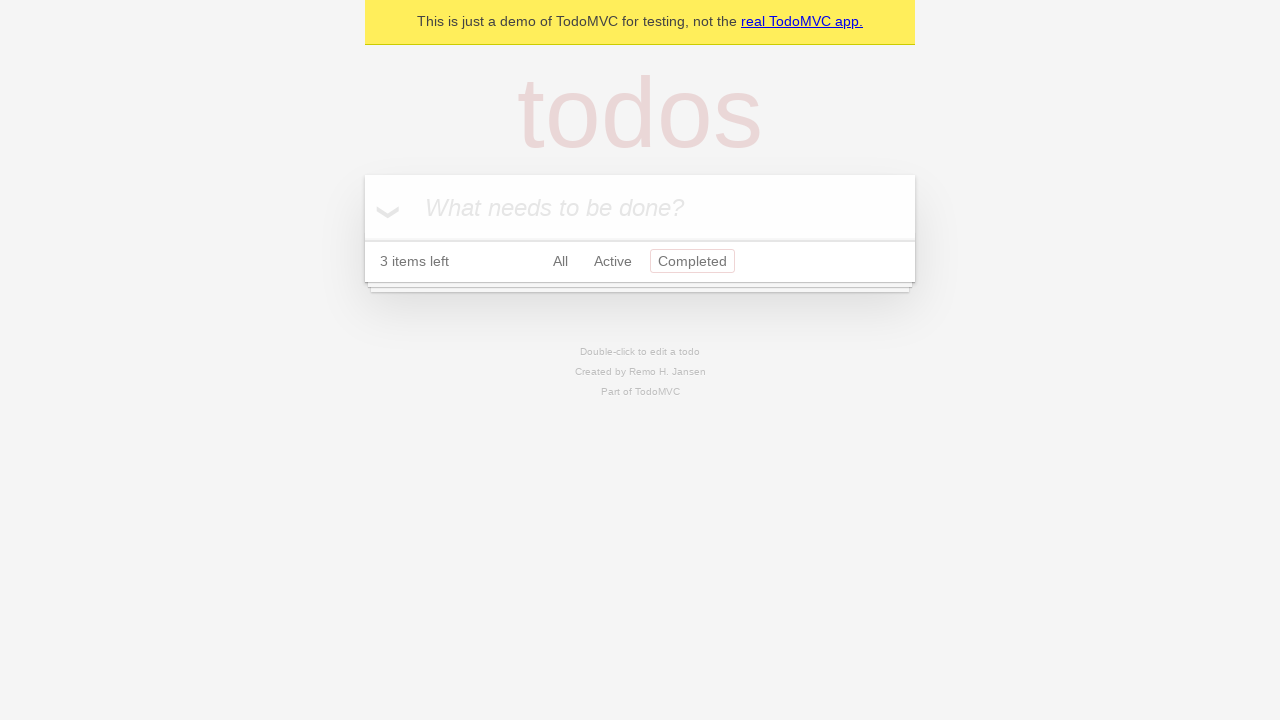